Tests a simple form interaction by locating a submit button by ID and clicking it on a GitHub Pages hosted form.

Starting URL: http://suninjuly.github.io/simple_form_find_task.html

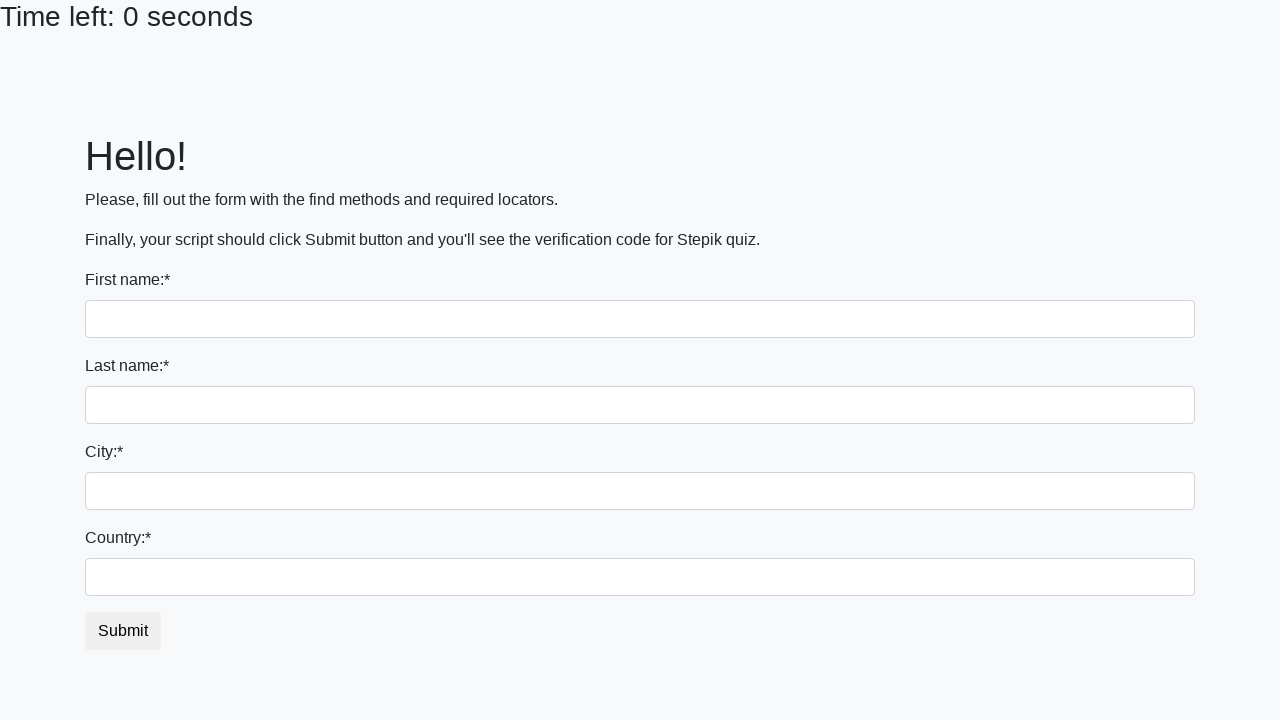

Submit button with ID 'submit_button' is visible
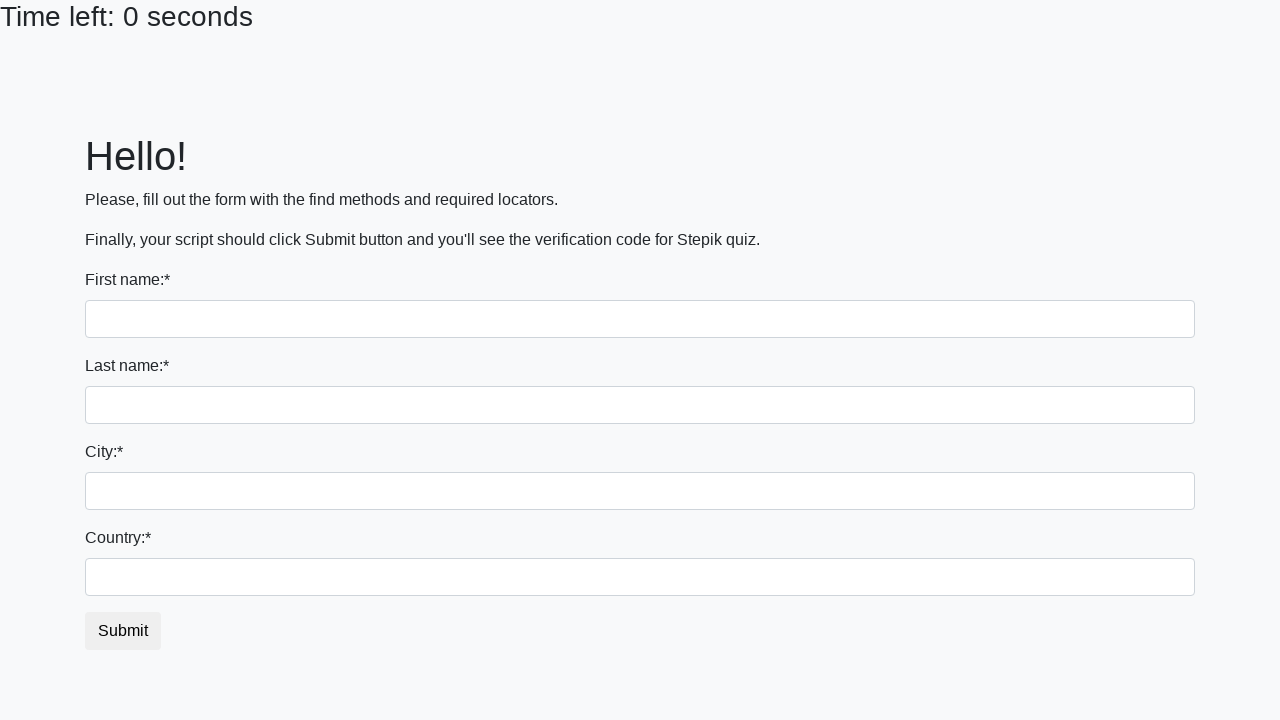

Clicked the submit button at (123, 631) on #submit_button
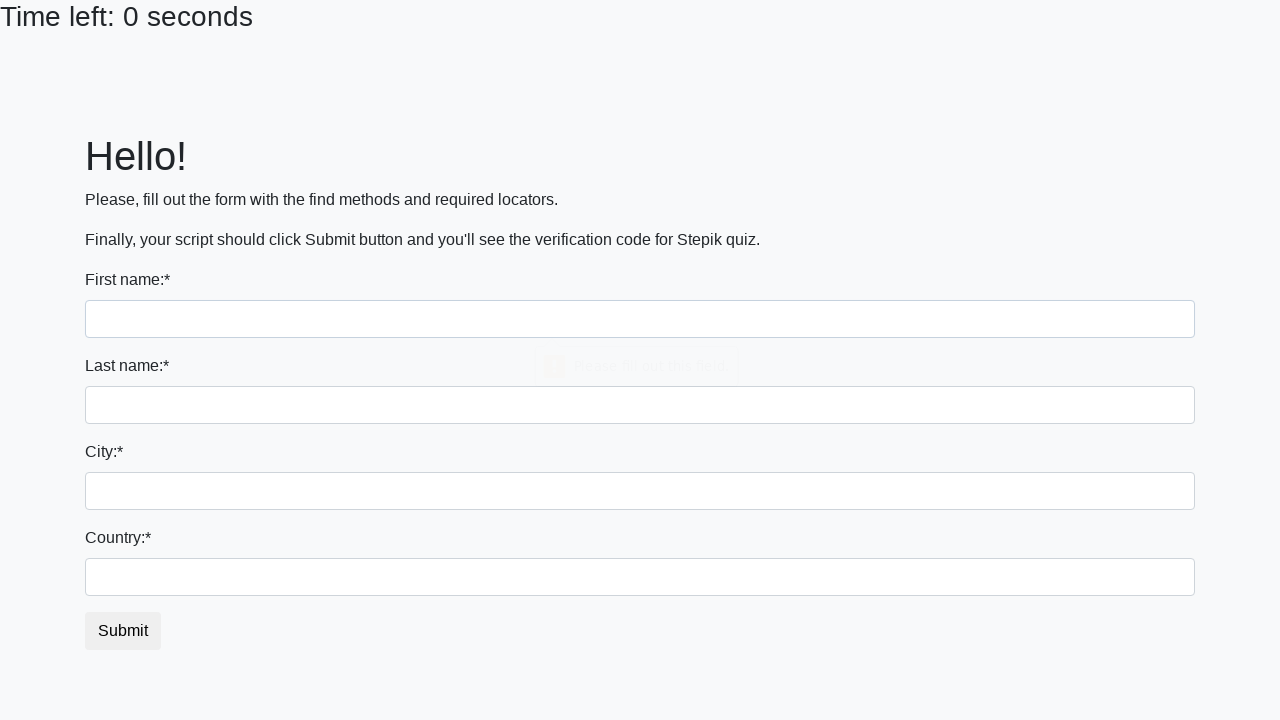

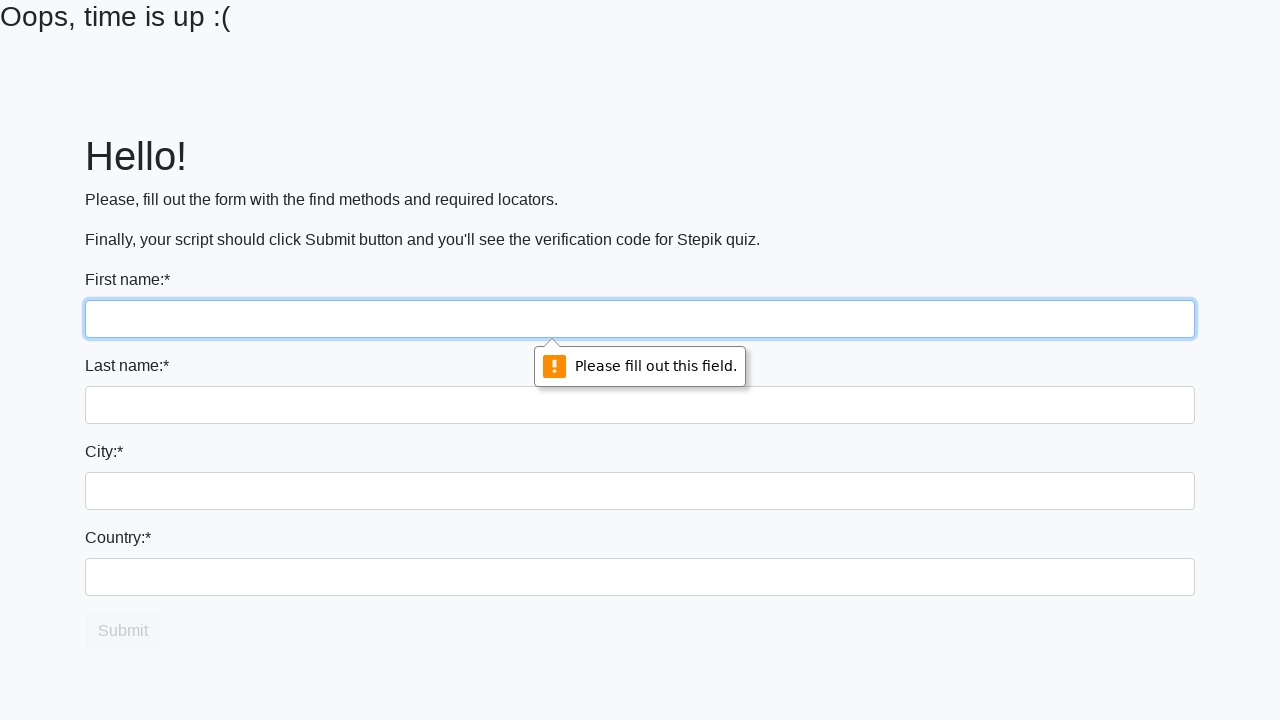